Tests JavaScript alert popup handling by clicking a button that triggers an alert dialog and accepting it

Starting URL: https://rahulshettyacademy.com/AutomationPractice/

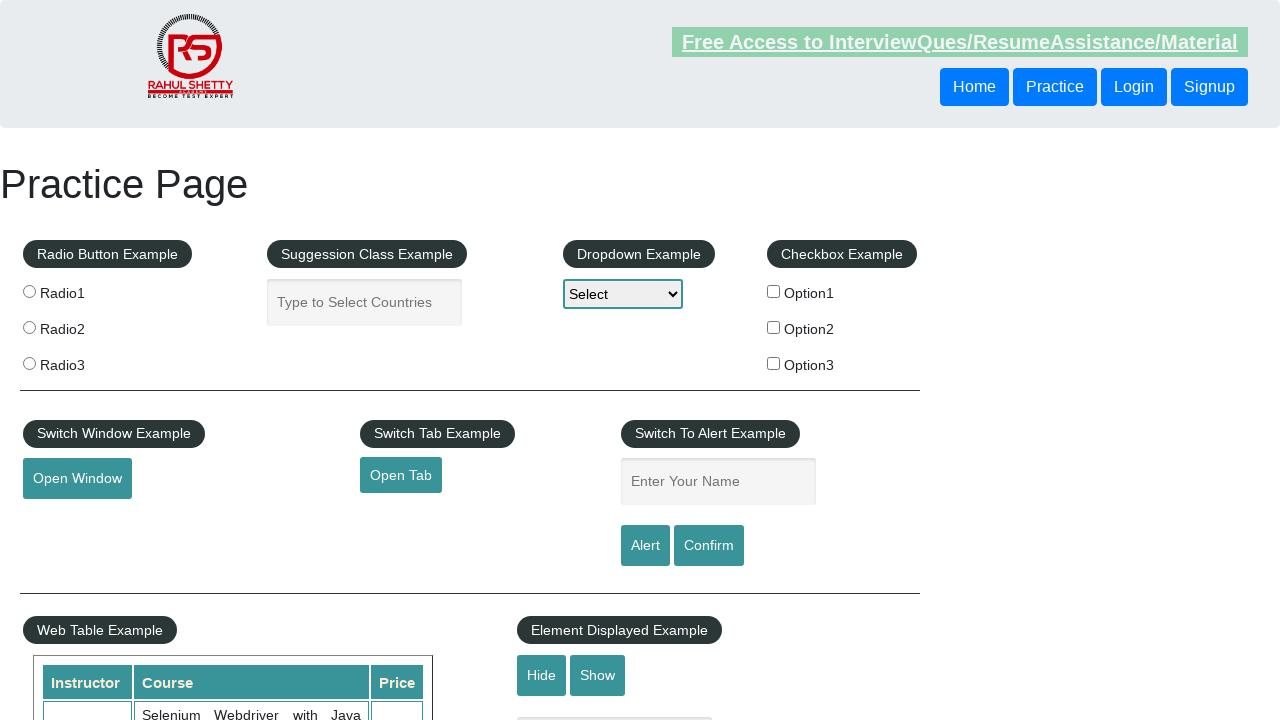

Set up dialog handler to accept JavaScript alerts
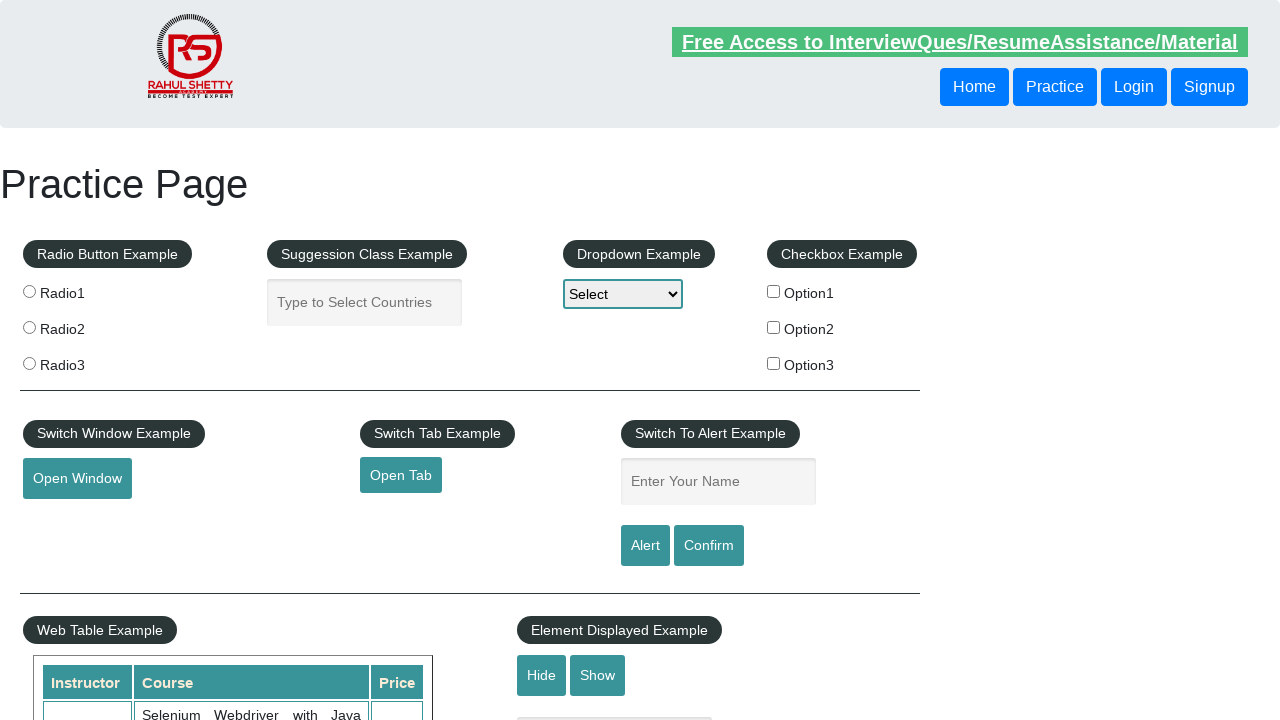

Clicked alert button to trigger JavaScript popup at (645, 546) on #alertbtn
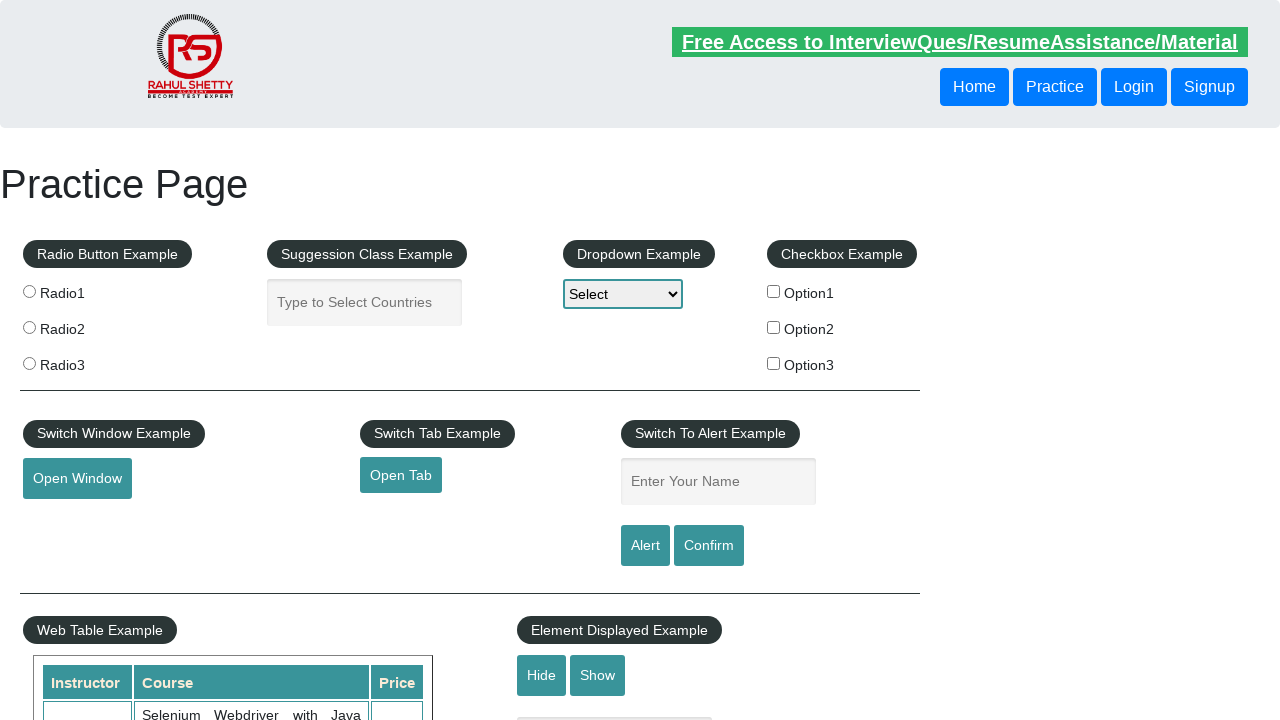

Waited for dialog to be handled
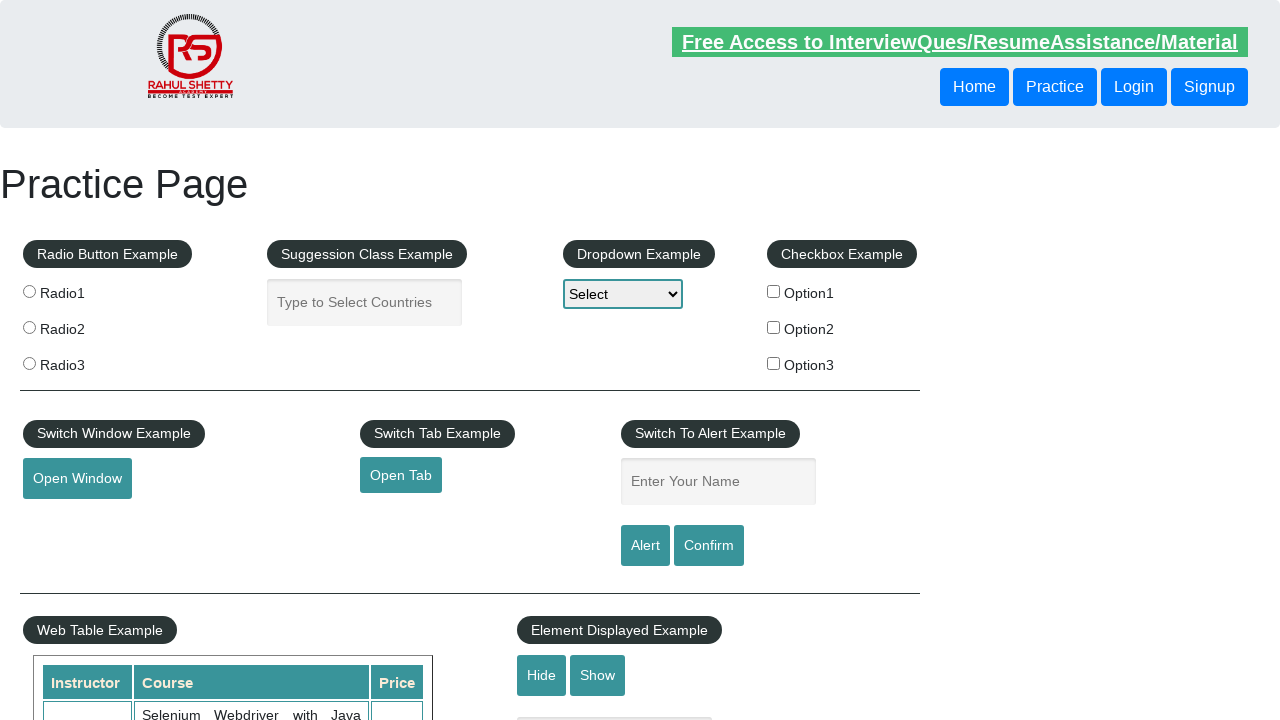

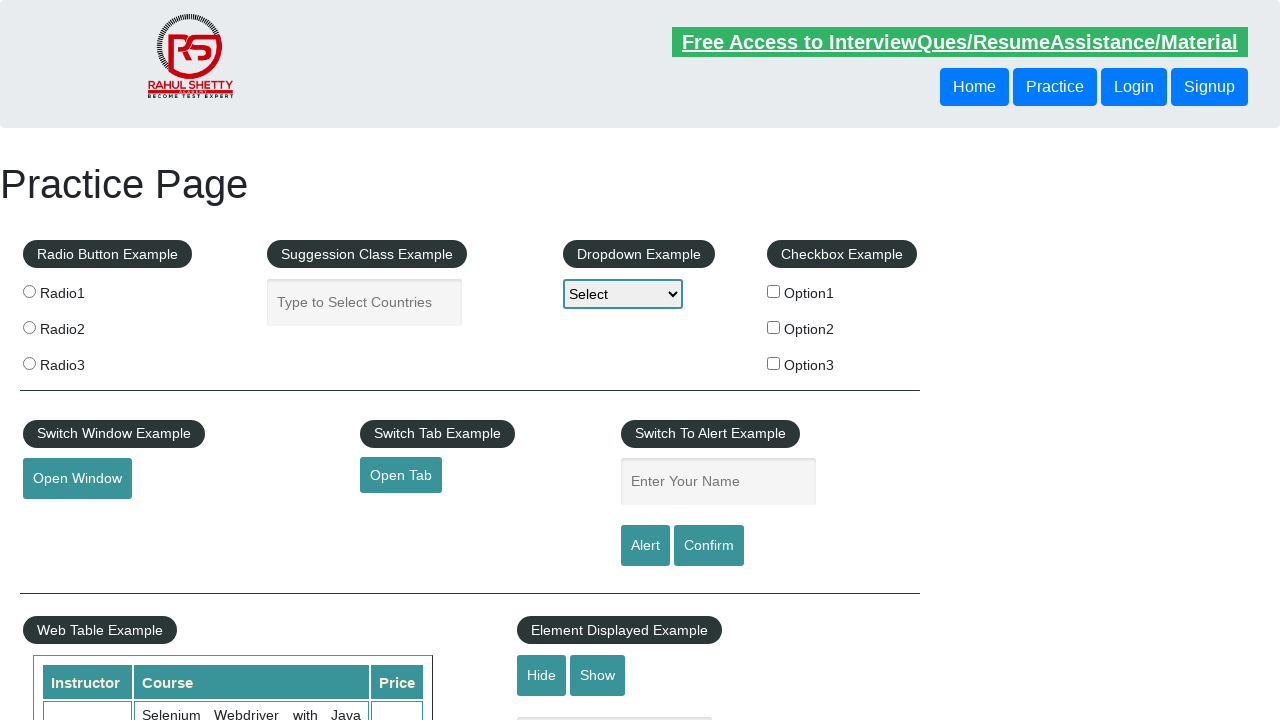